Tests successful login with standard_user demo credentials and verifies navigation to inventory page

Starting URL: https://www.saucedemo.com/

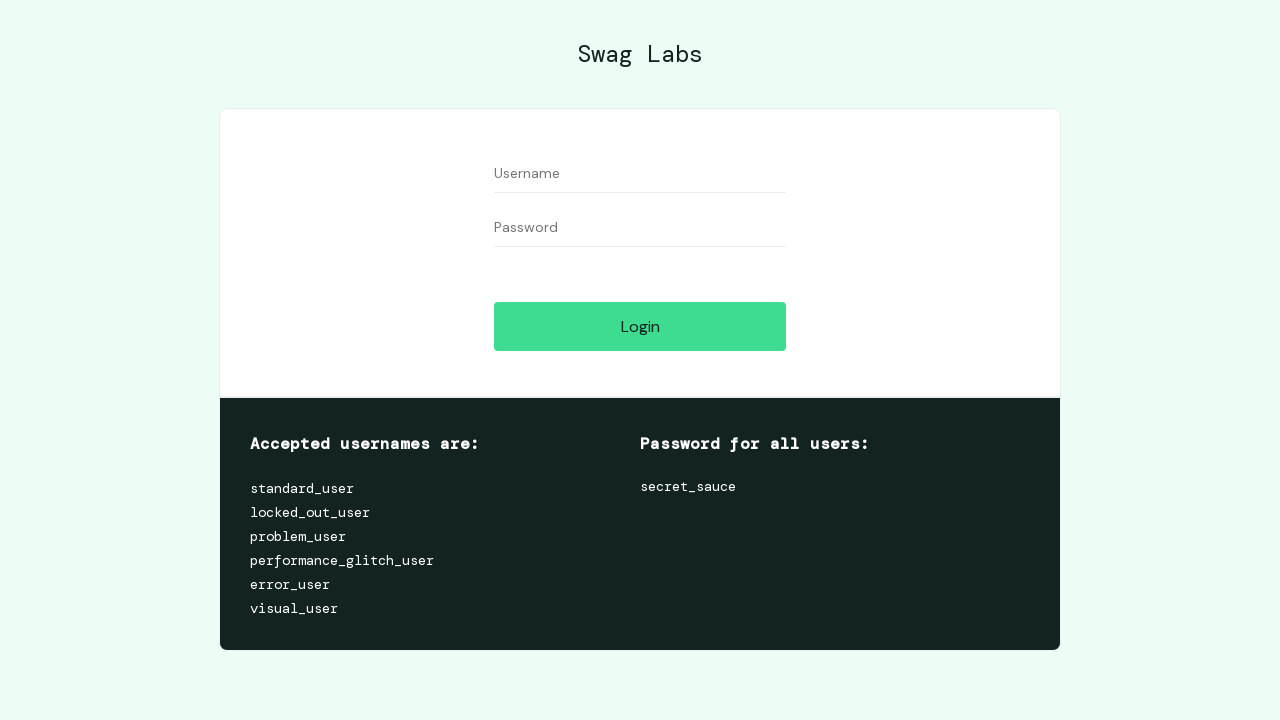

Filled username field with 'standard_user' on #user-name
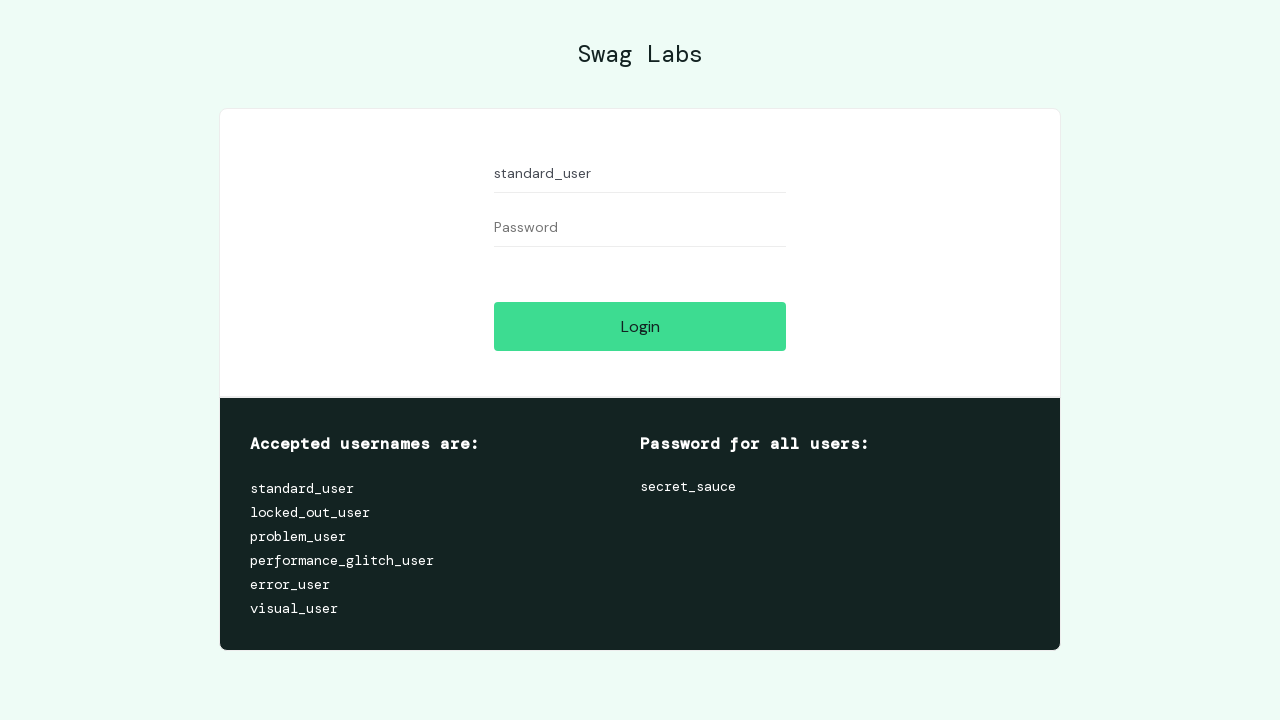

Filled password field with 'secret_sauce' on #password
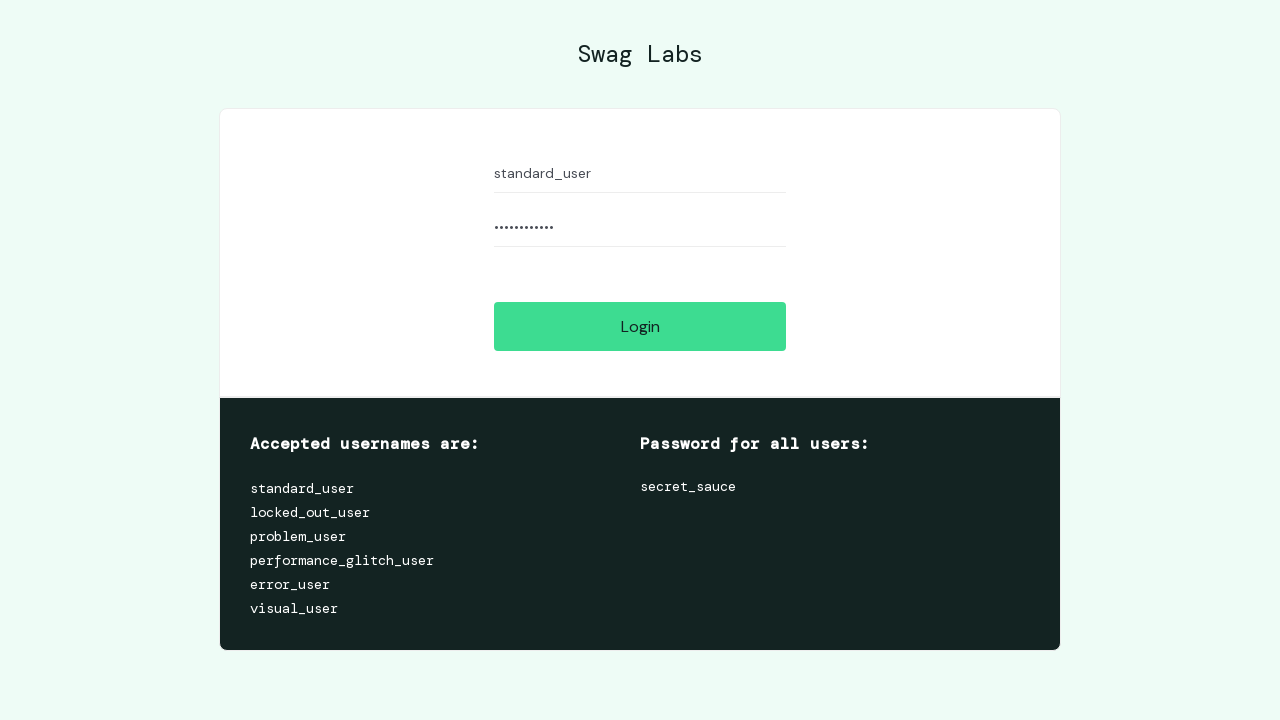

Clicked login button at (640, 326) on #login-button
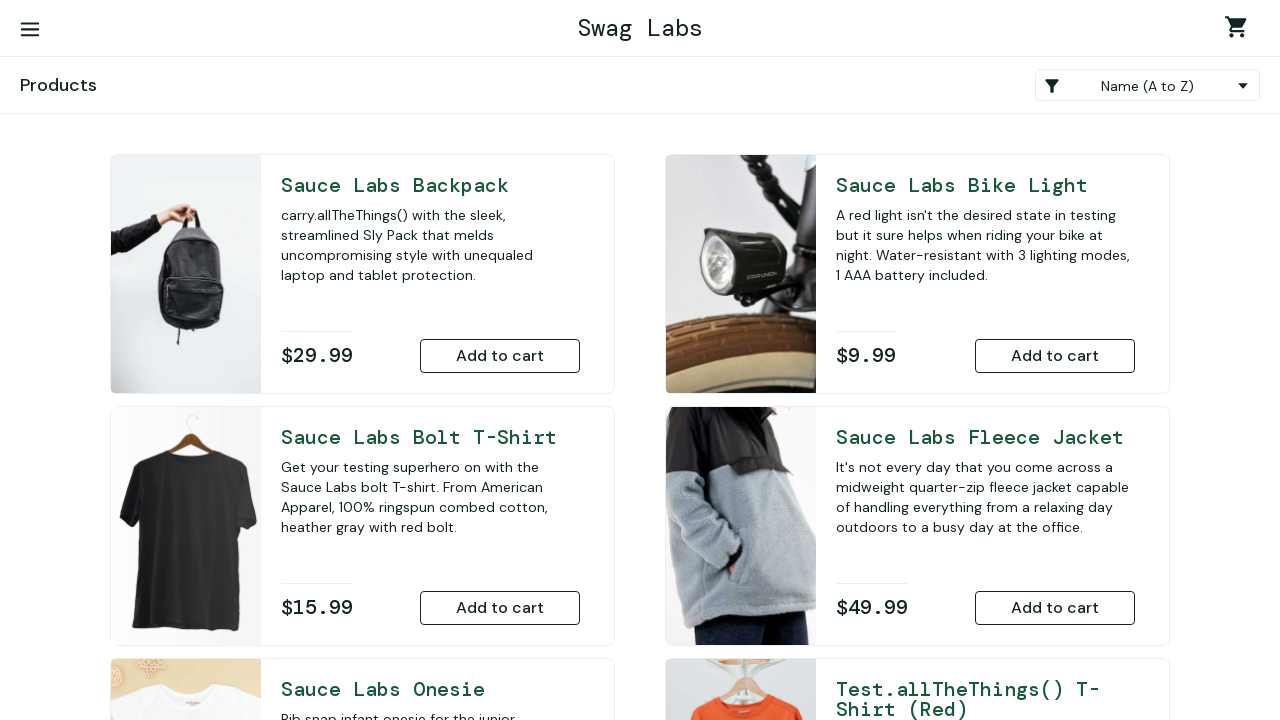

Successfully navigated to inventory page
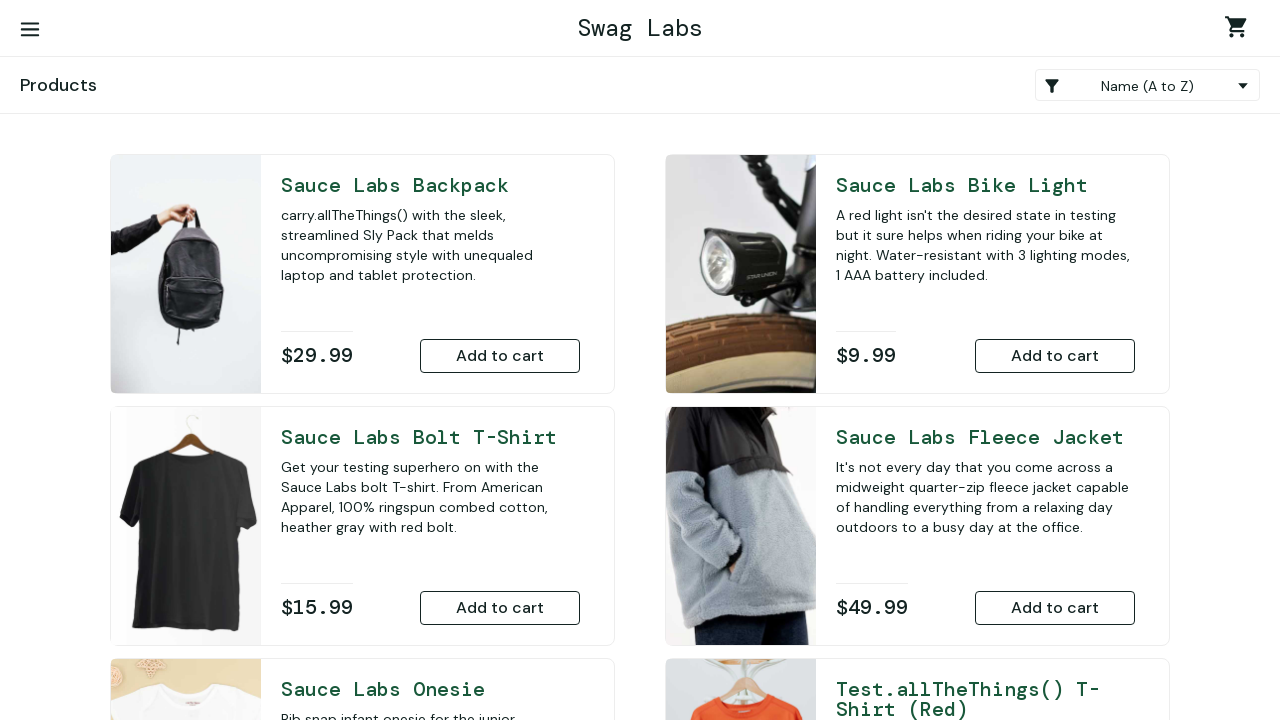

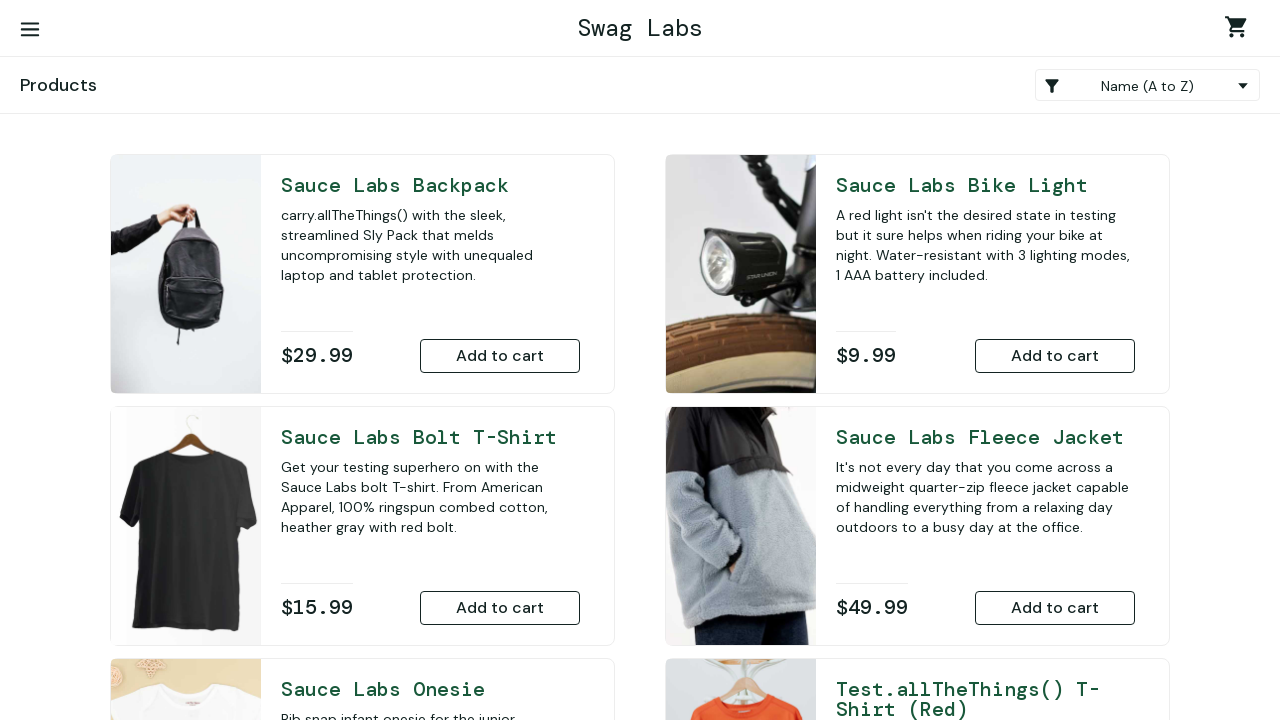